Tests dynamic content loading by clicking a Start button and waiting for "Hello World!" text to appear on the page

Starting URL: http://the-internet.herokuapp.com/dynamic_loading/2

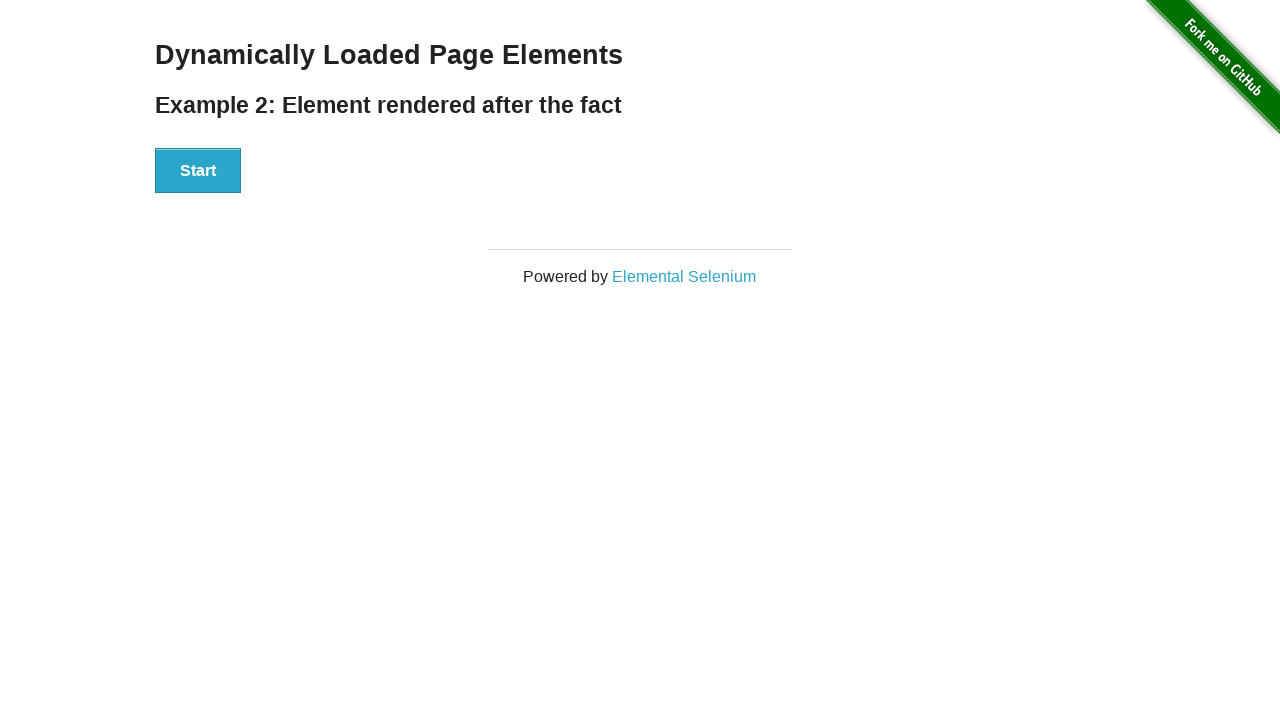

Clicked Start button to trigger dynamic content loading at (198, 171) on xpath=//button[text()='Start']
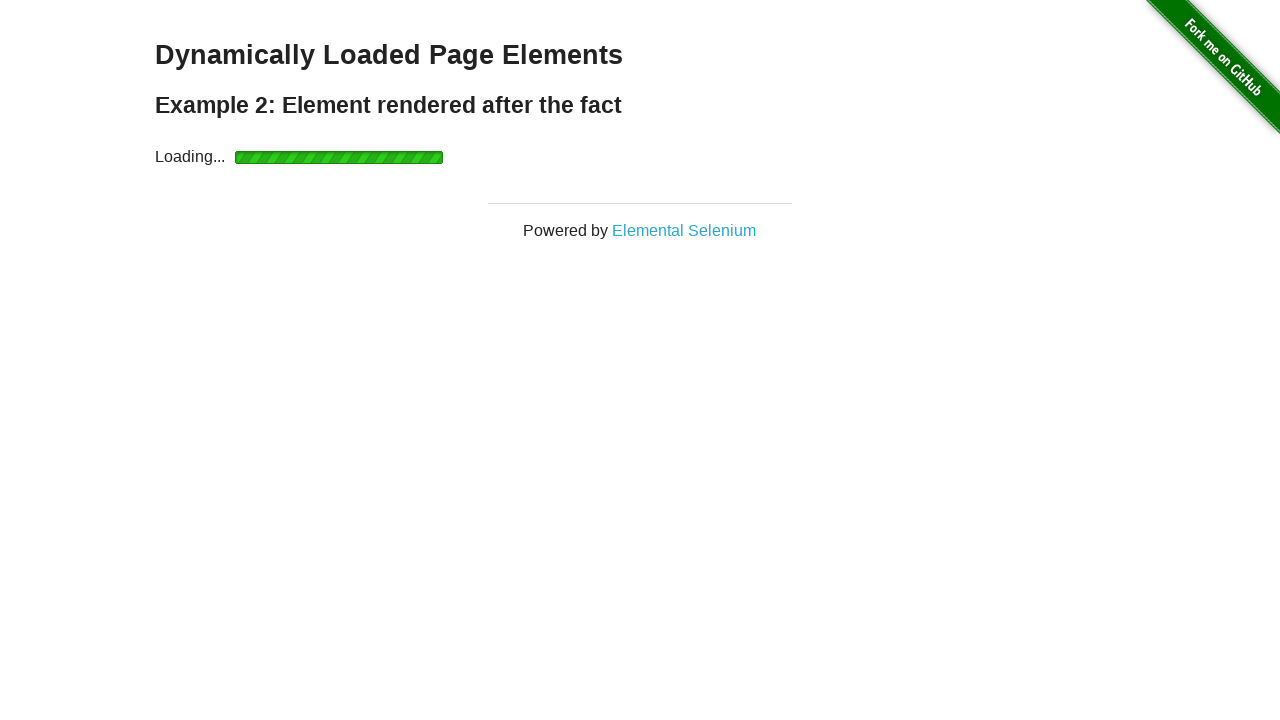

Waited for 'Hello World!' text to appear and become visible
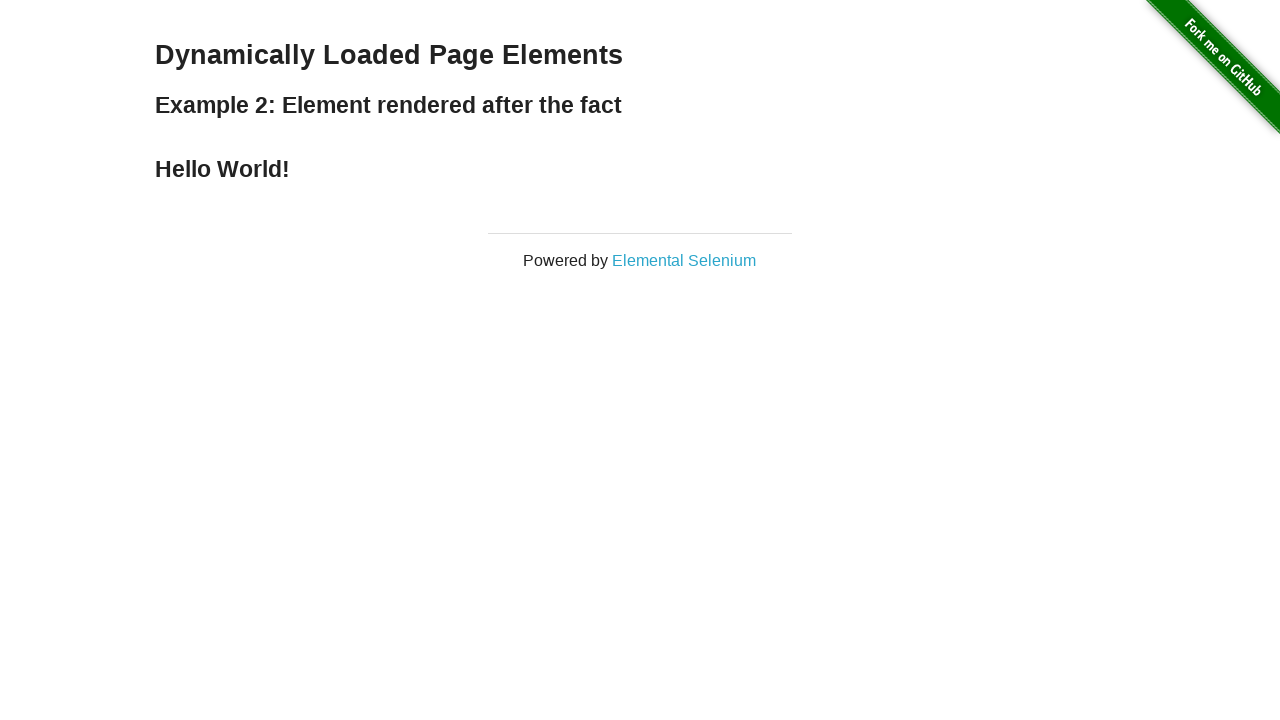

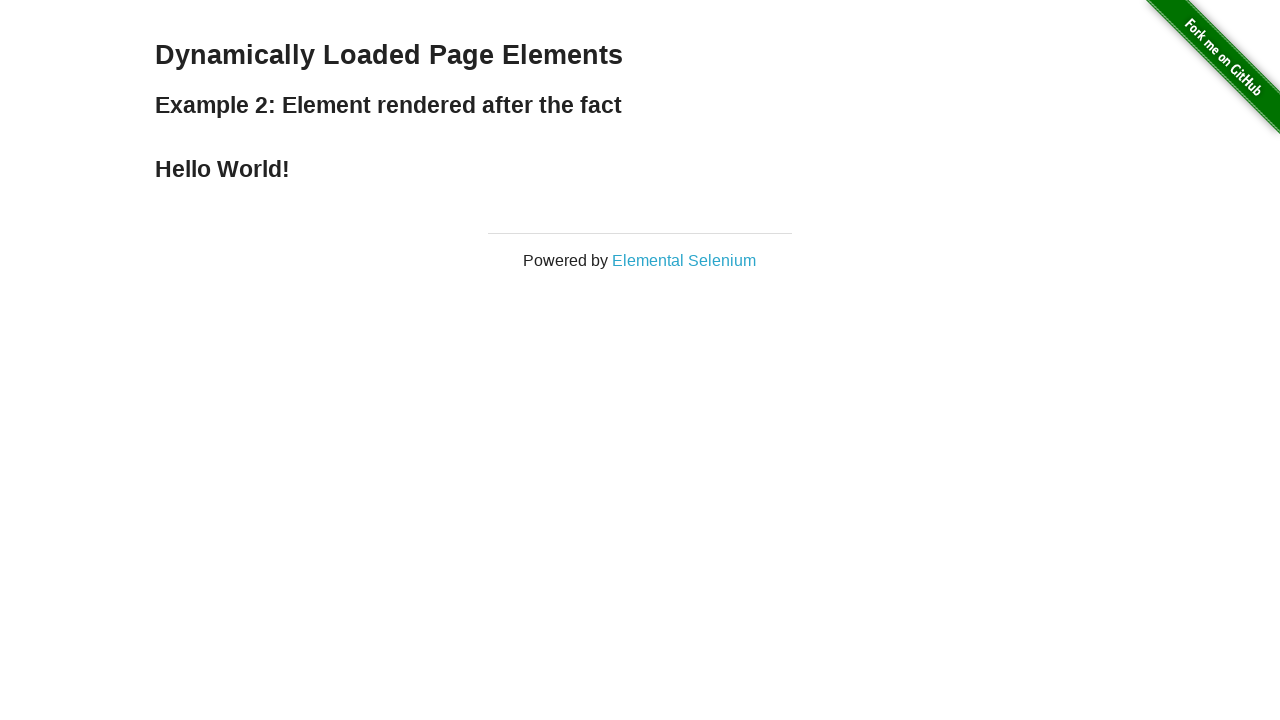